Tests registration form by filling in personal information fields including first name, last name, address, email, and phone number

Starting URL: http://demo.automationtesting.in/Register.html

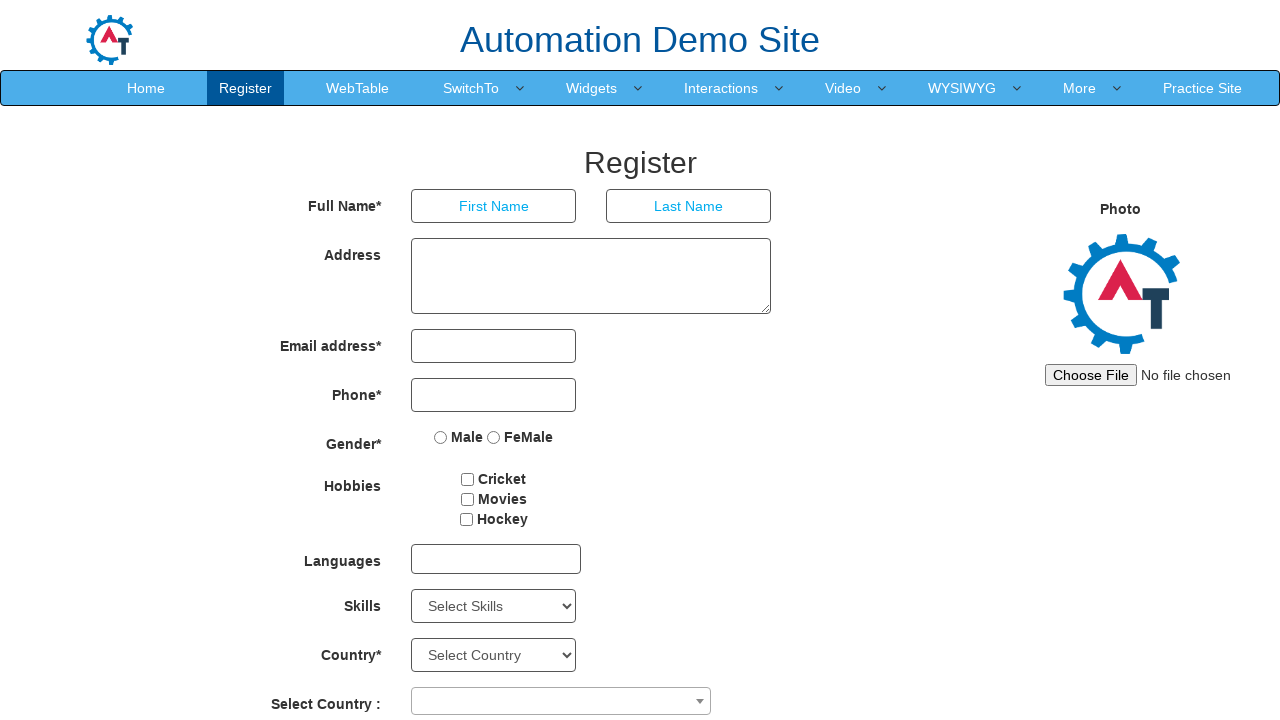

Filled first name field with 'John' on //*[@ng-model='FirstName']
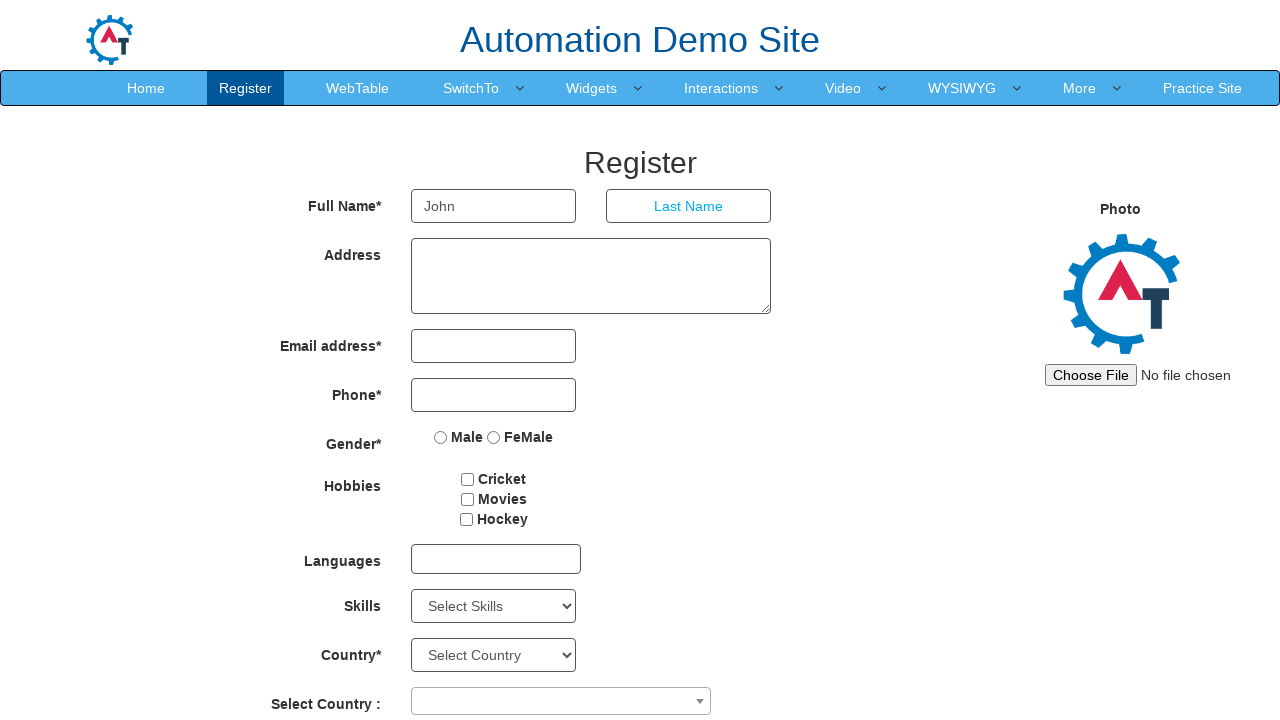

Filled last name field with 'Smith' on //*[@ng-model='LastName']
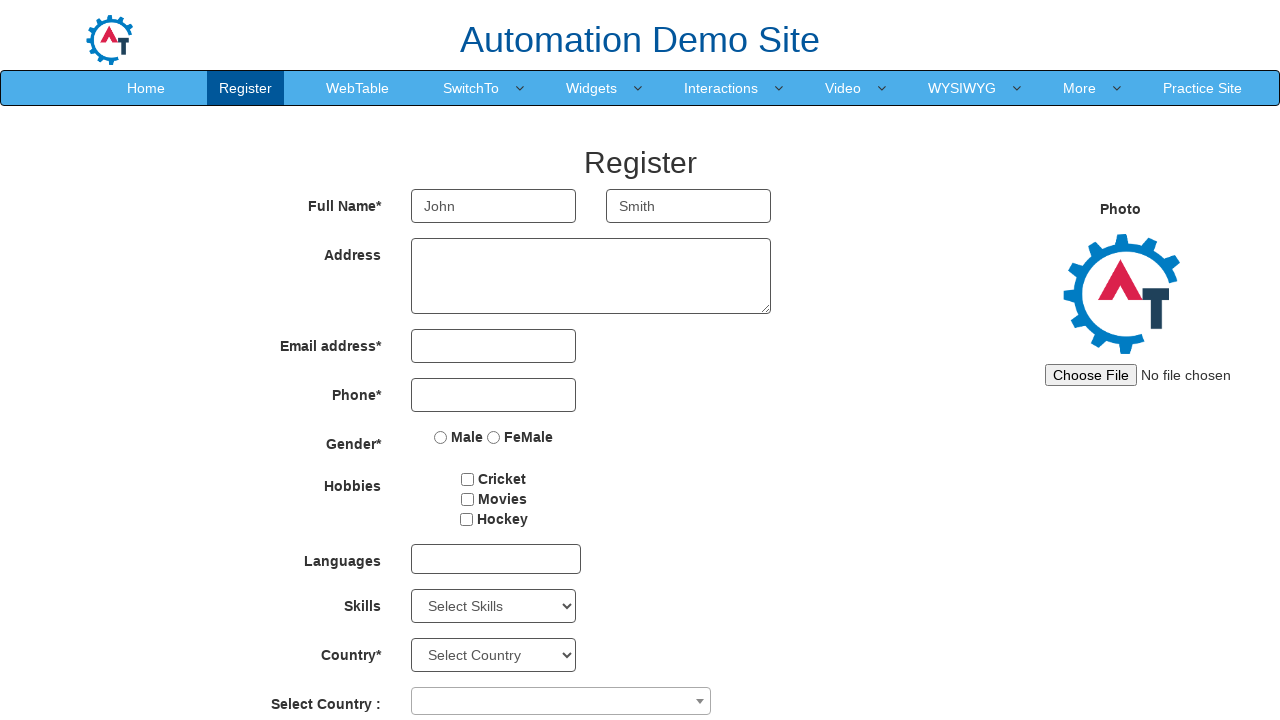

Filled address field with '123 Main Street, Suite 400' on //*[@ng-model='Adress']
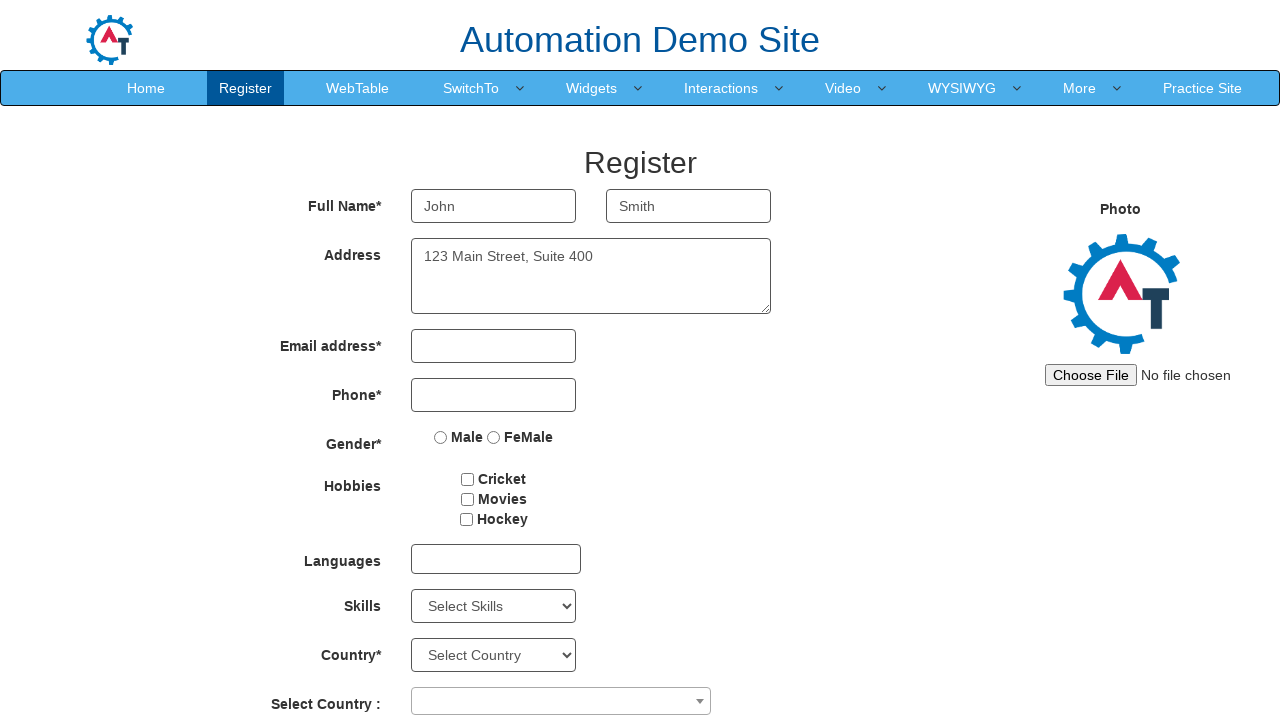

Filled email address field with 'johnsmith@example.com' on //*[@ng-model='EmailAdress']
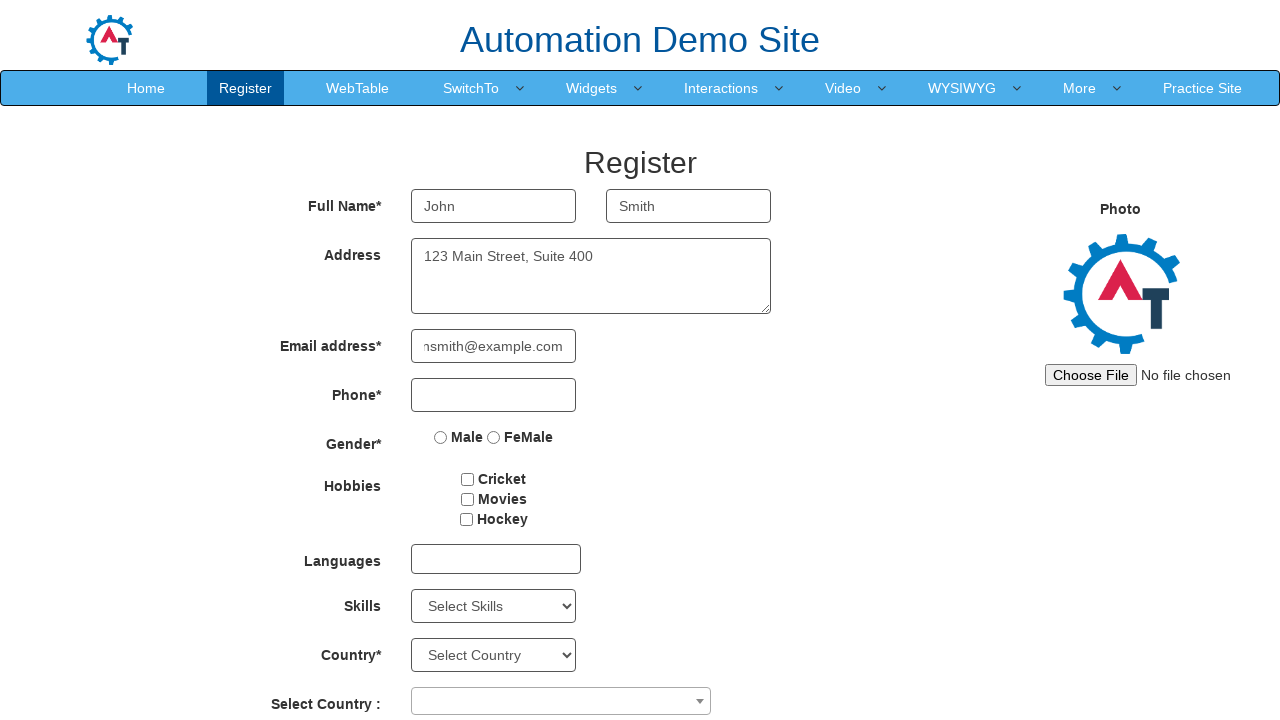

Filled phone number field with '5551234567' on //*[@ng-model='Phone']
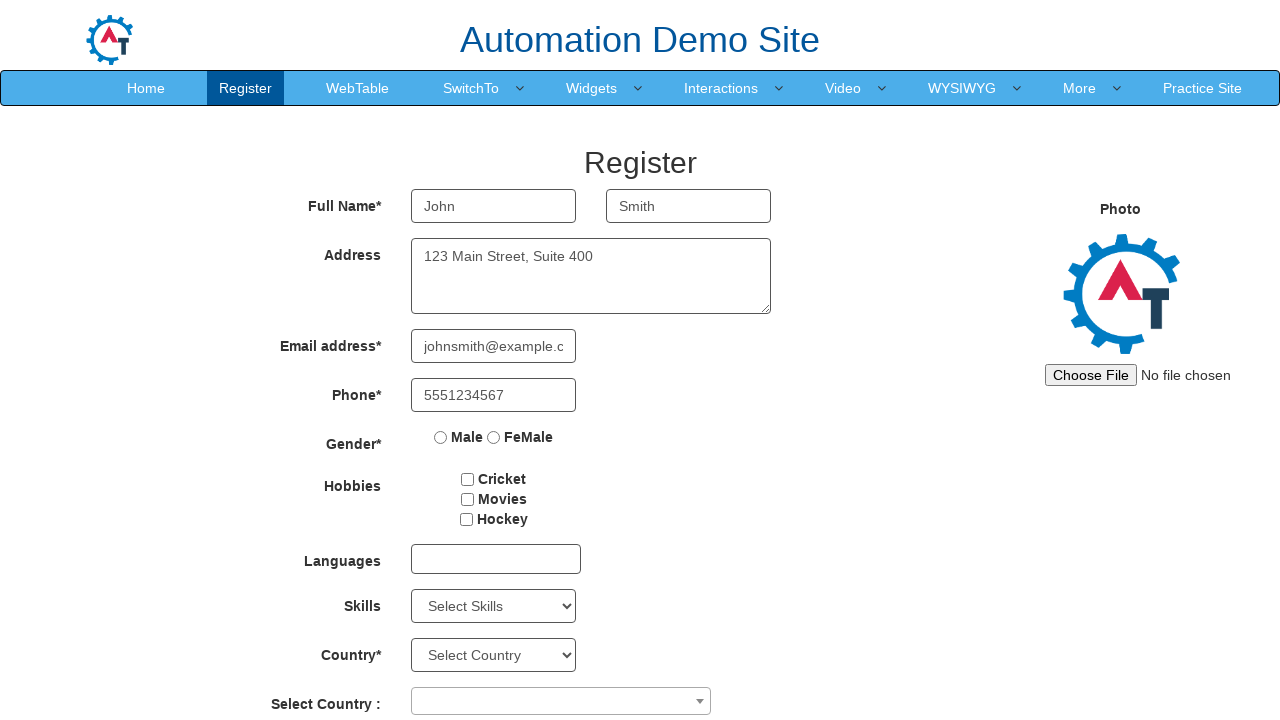

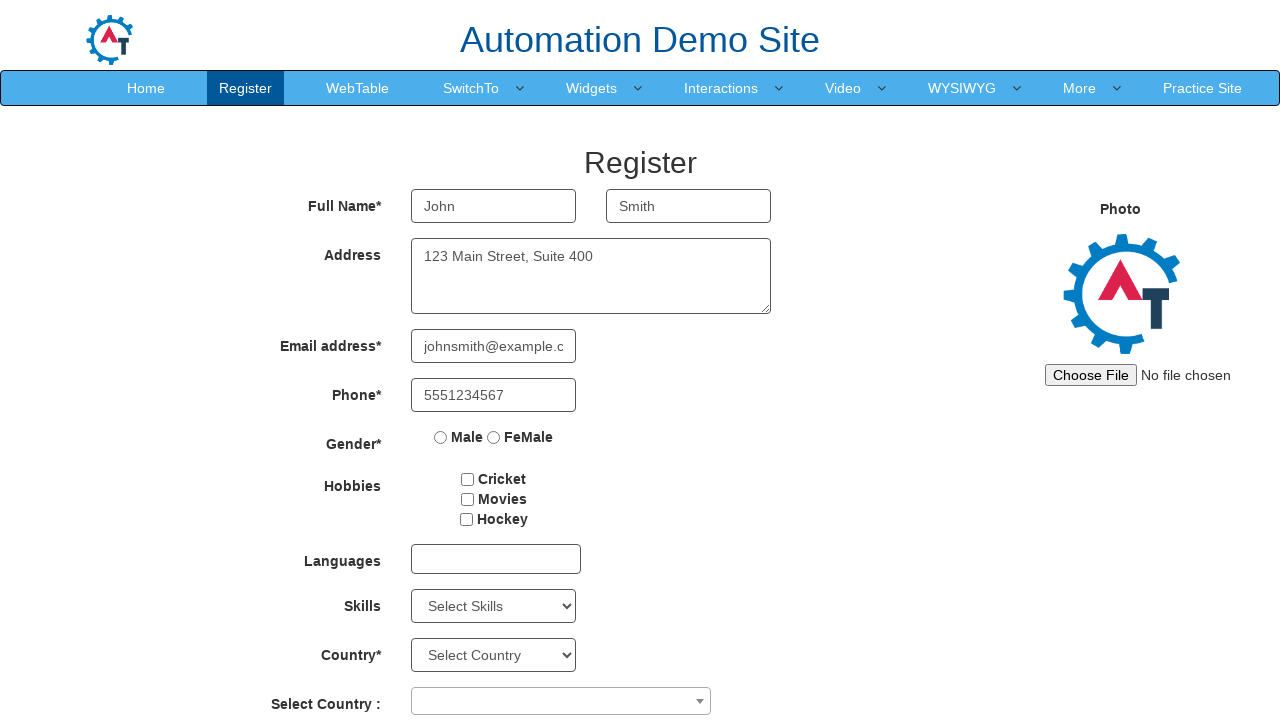